Tests the best auto dialer app page by resizing the browser window to various desktop and mobile viewport dimensions

Starting URL: https://www.getcalley.com/best-auto-dialer-app/

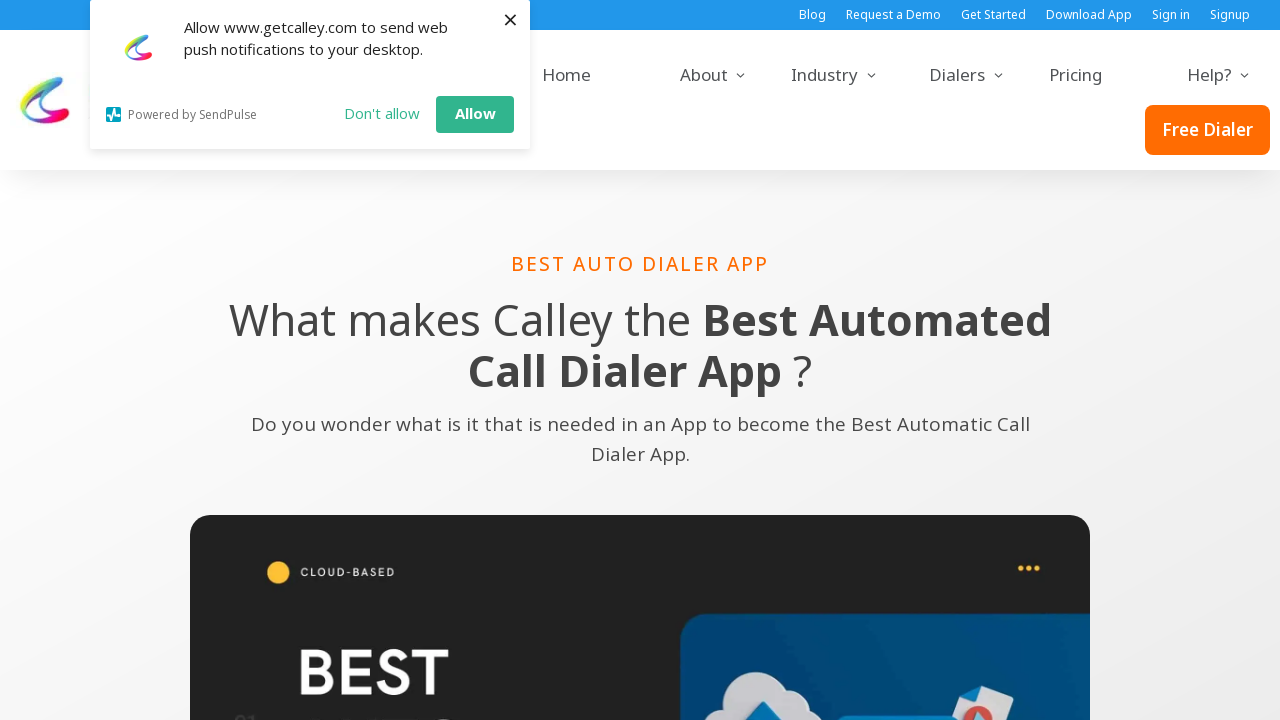

Set viewport to desktop size 1920x1080
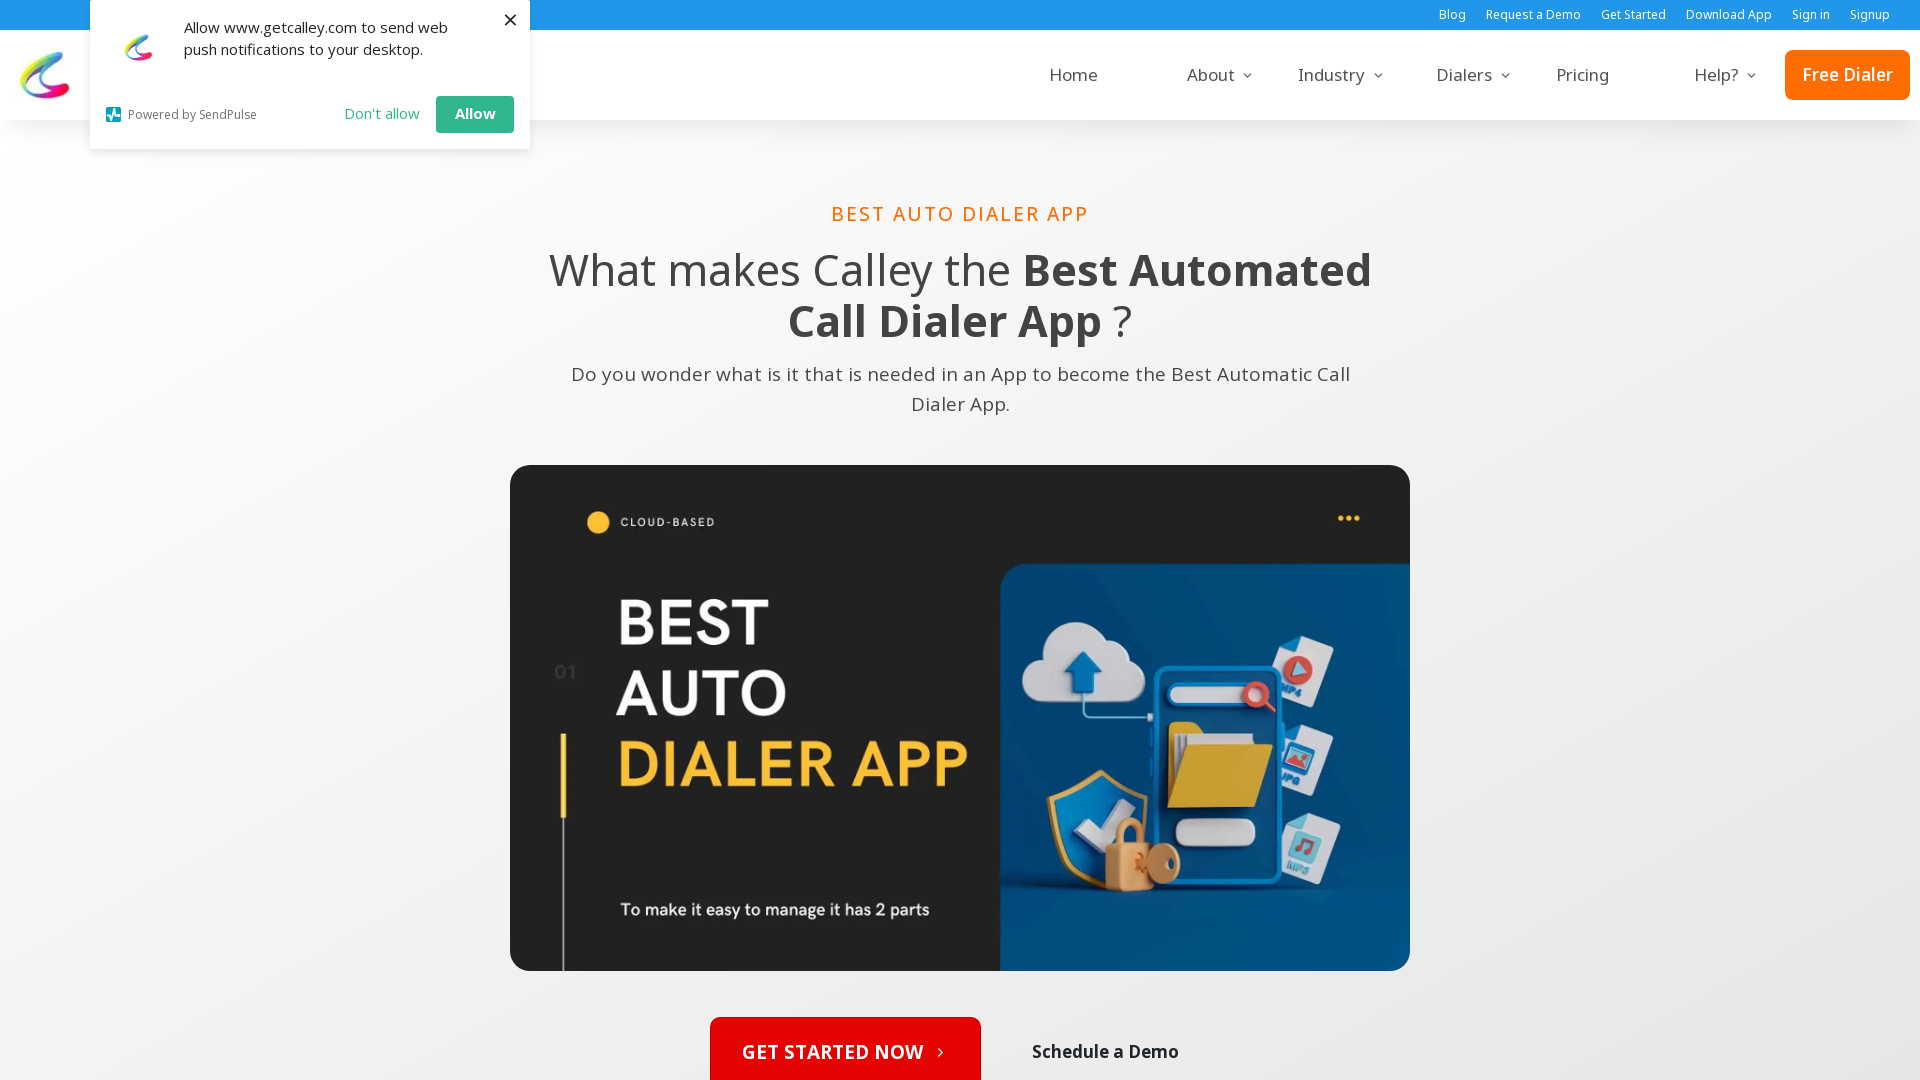

Waited 2 seconds for page to render at 1920x1080
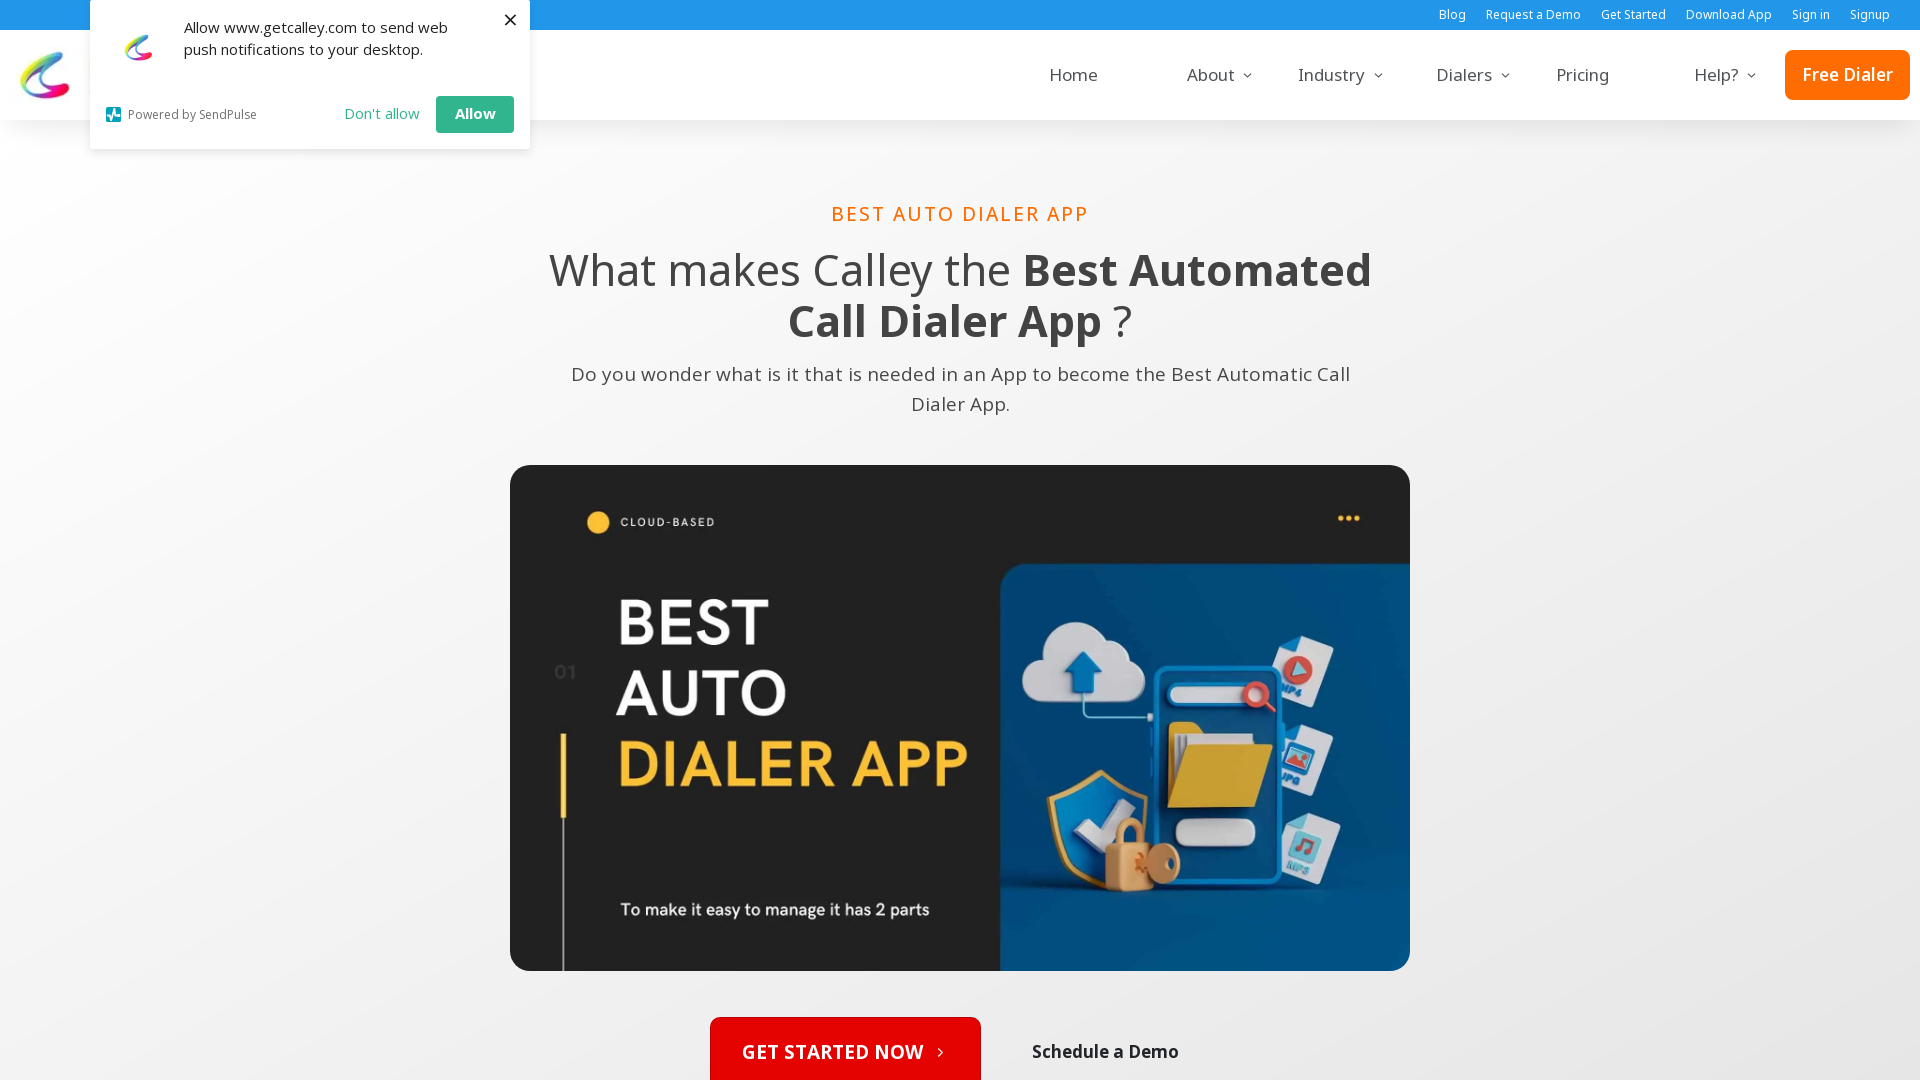

Set viewport to desktop size 1366x768
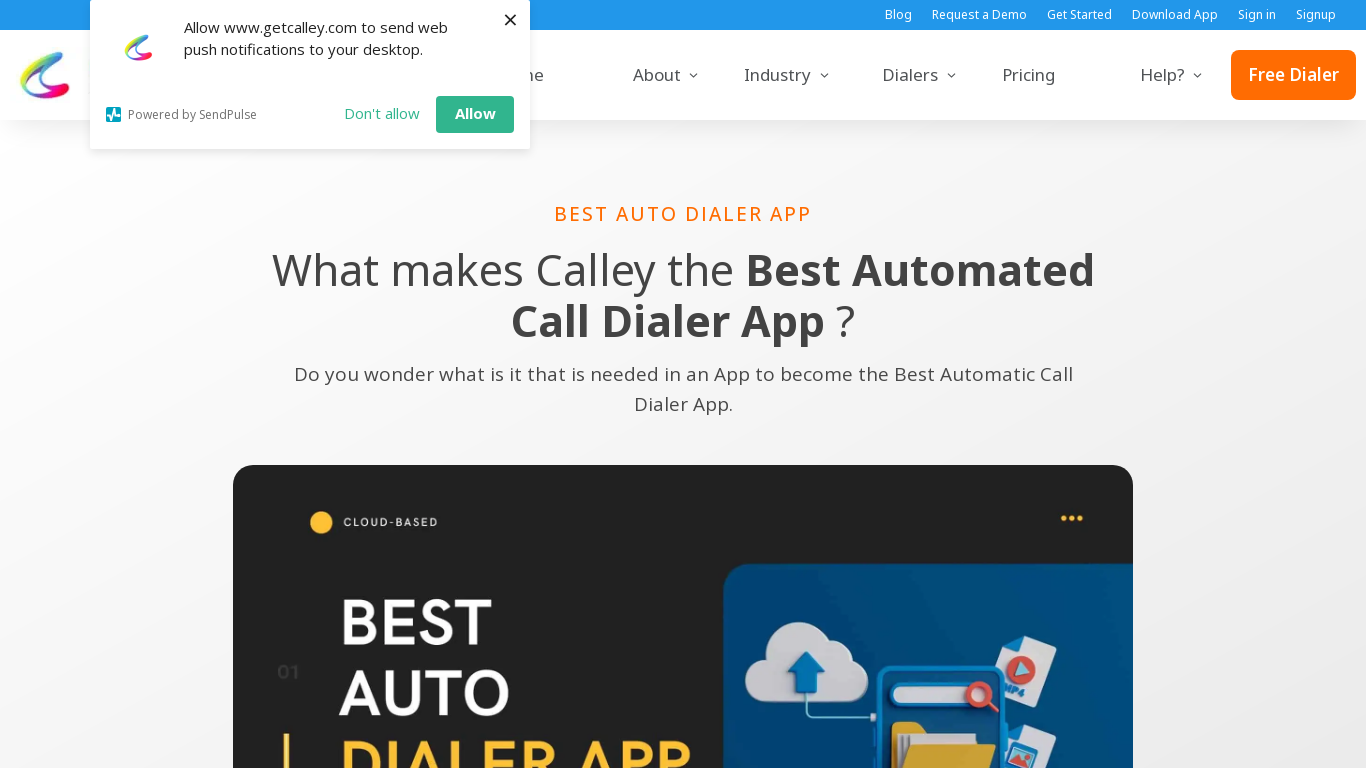

Waited 2 seconds for page to render at 1366x768
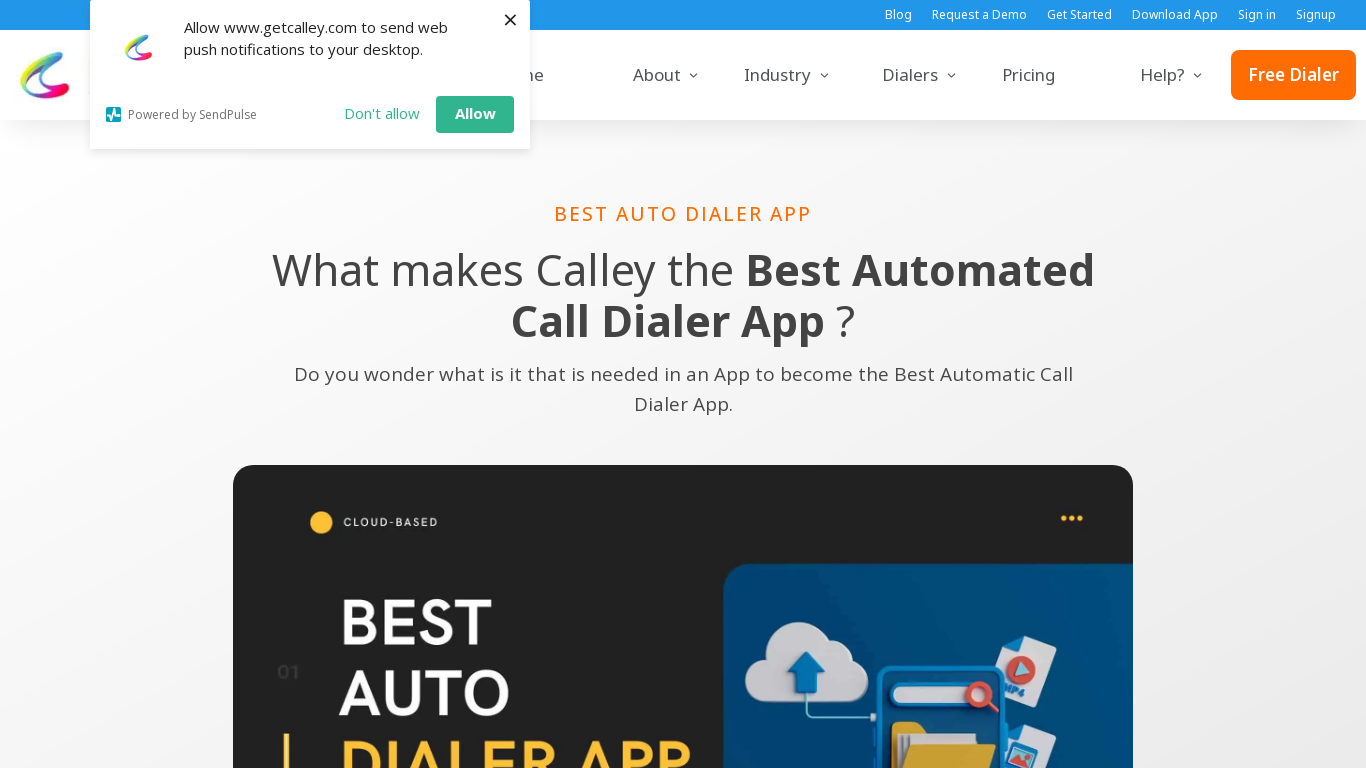

Set viewport to desktop size 1536x864
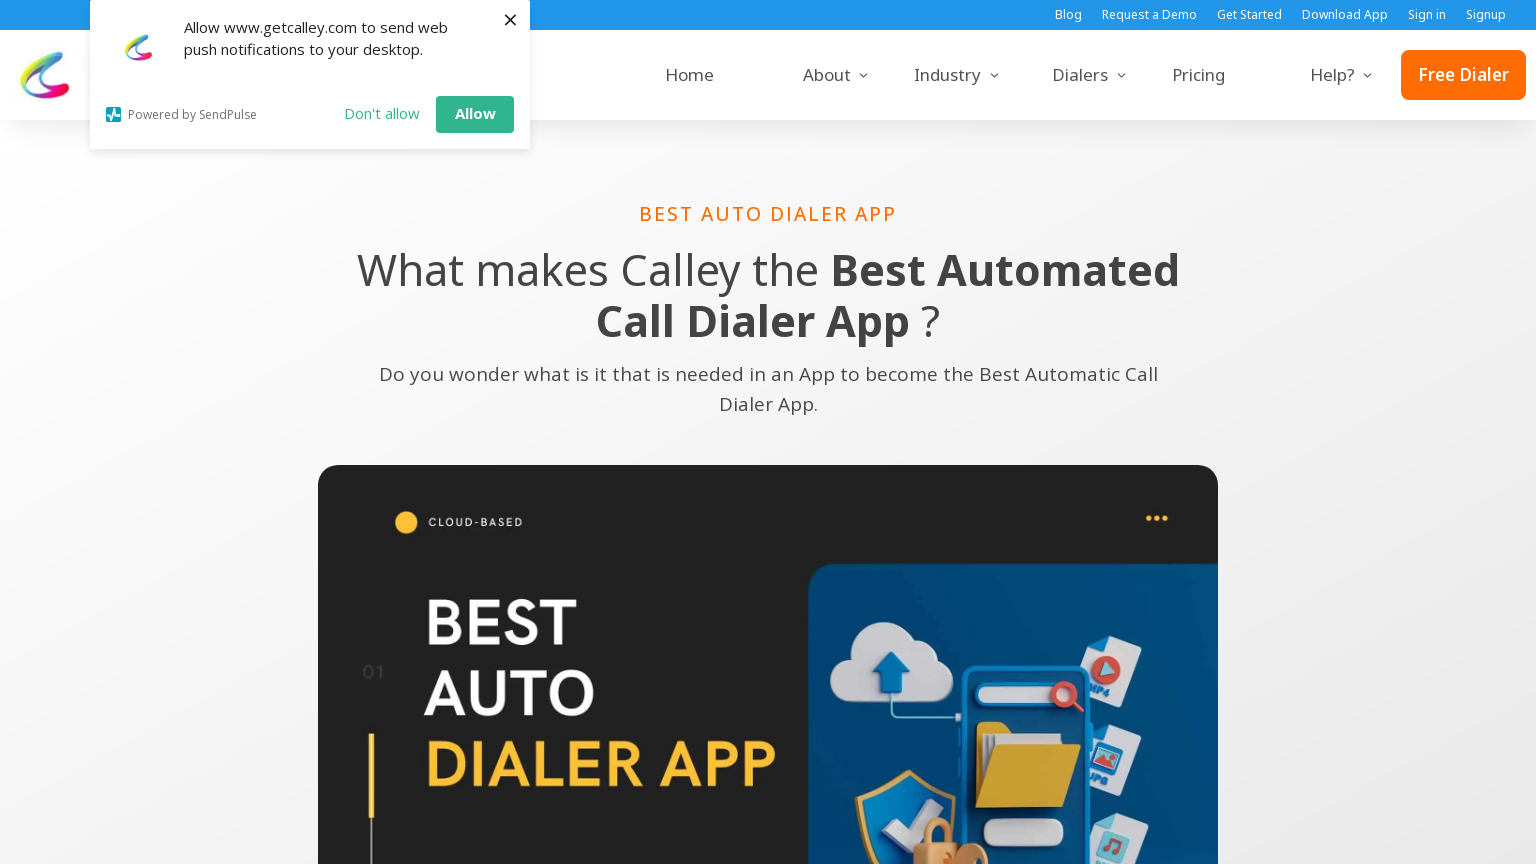

Waited 2 seconds for page to render at 1536x864
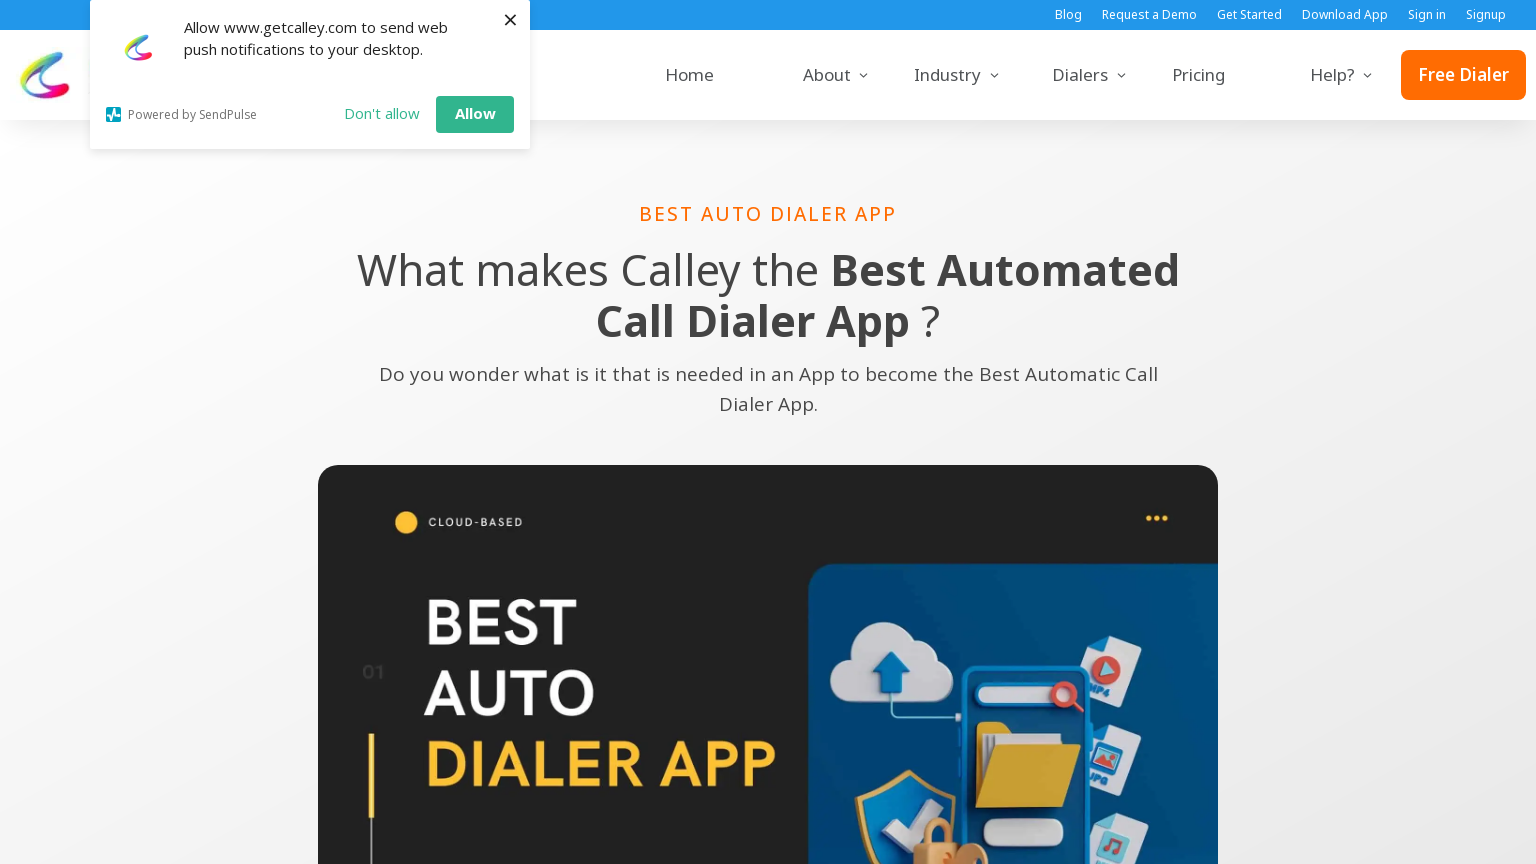

Set viewport to mobile size 360x640
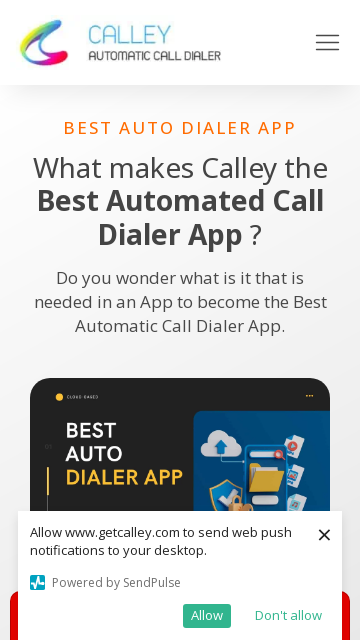

Waited 2 seconds for page to render at 360x640
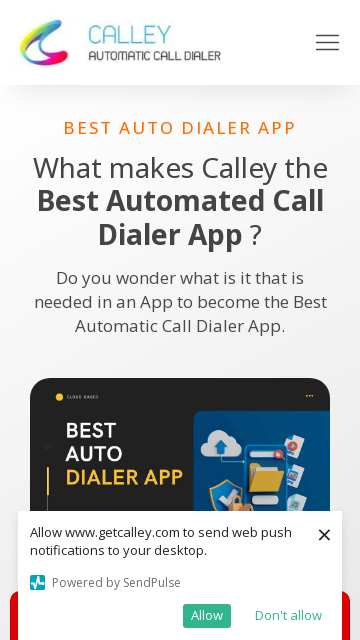

Set viewport to mobile size 414x896
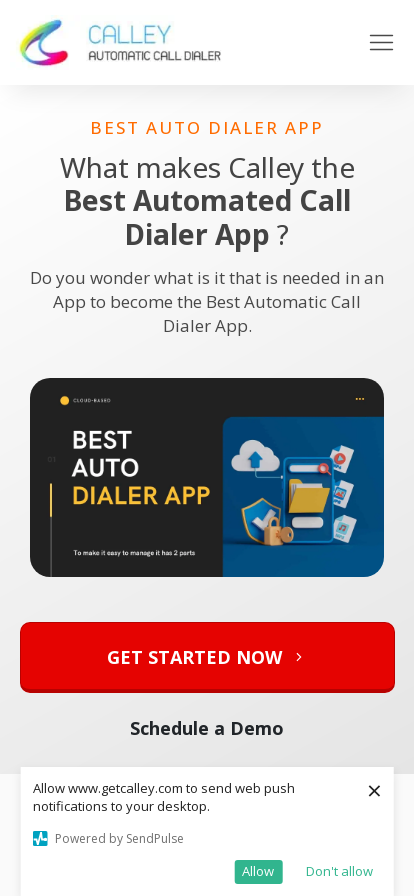

Waited 2 seconds for page to render at 414x896
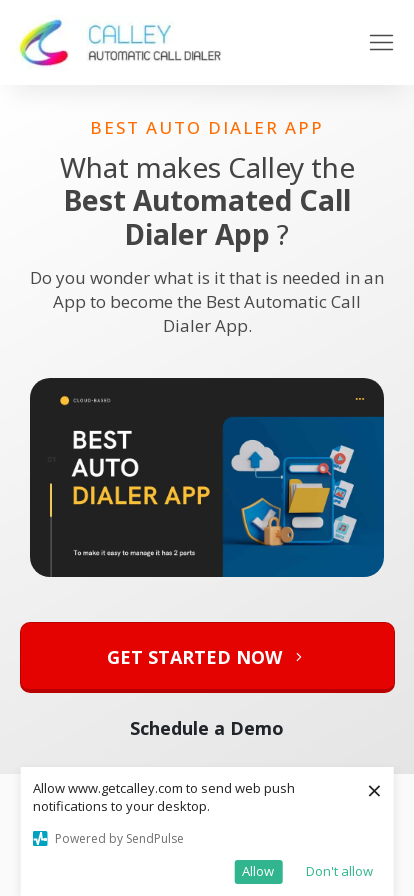

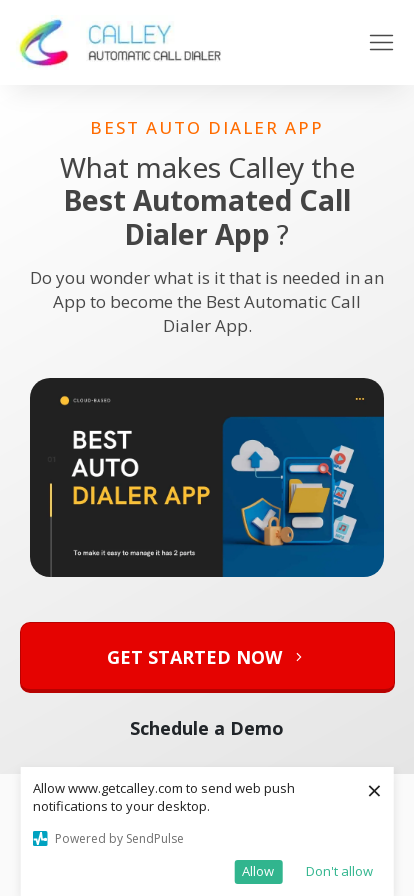